Tests hover functionality by hovering over an avatar image and verifying that additional user information (caption) appears

Starting URL: http://the-internet.herokuapp.com/hovers

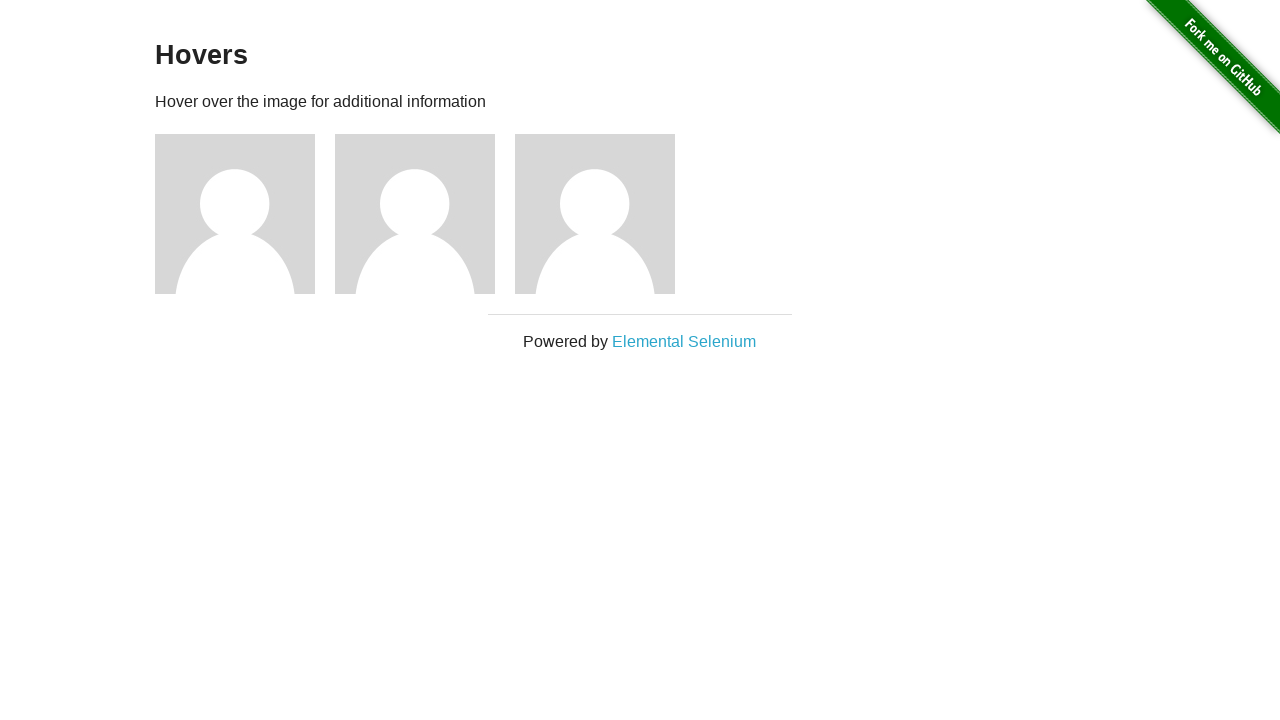

Located the first avatar figure element
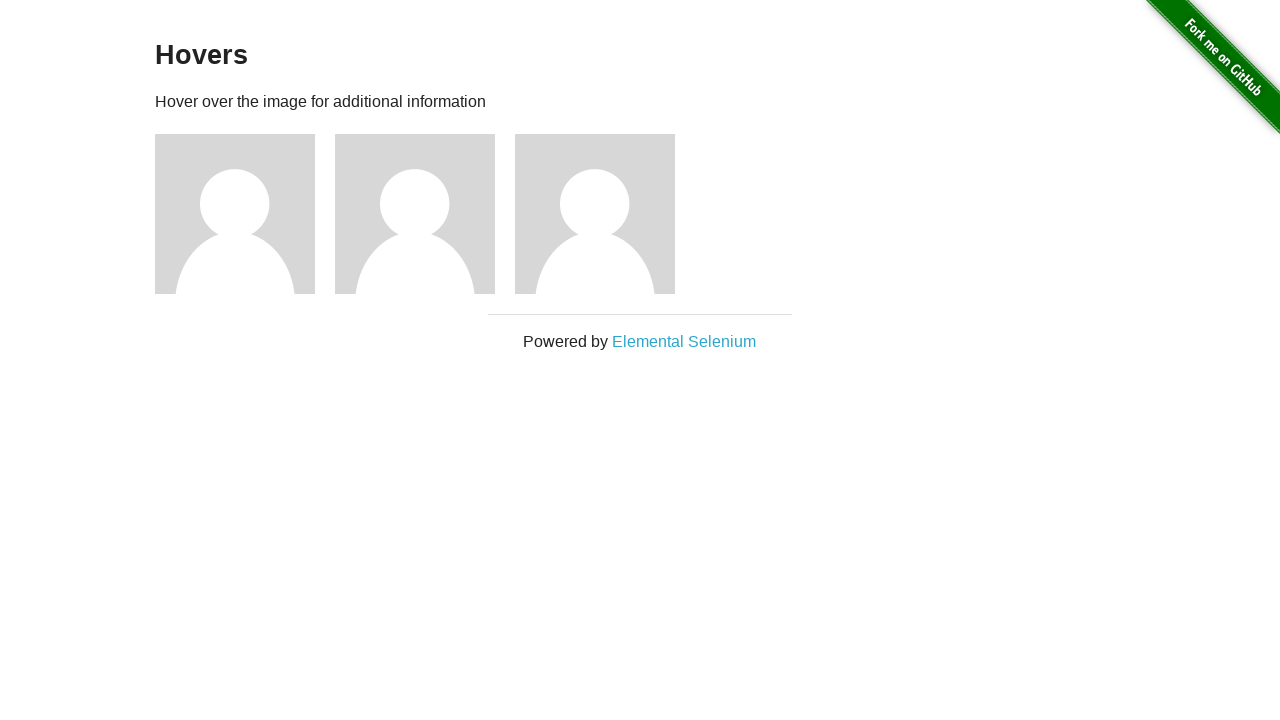

Hovered over the avatar image at (245, 214) on .figure >> nth=0
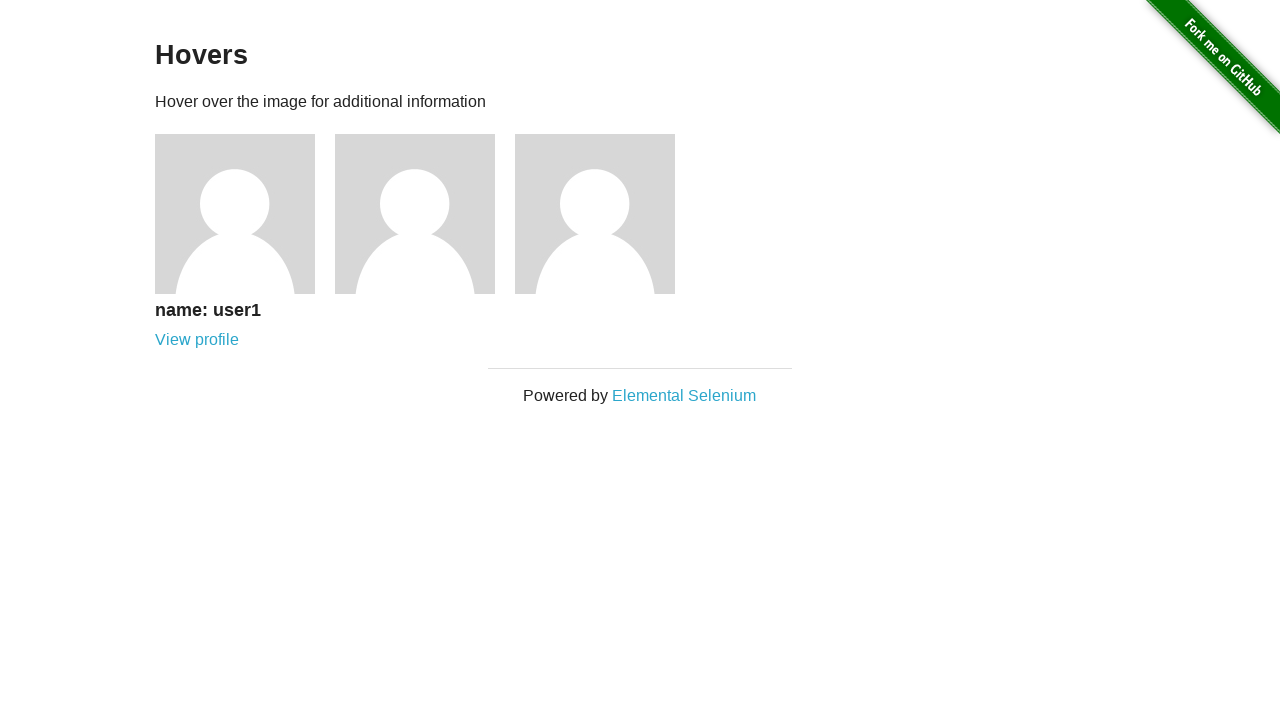

User information caption appeared and became visible
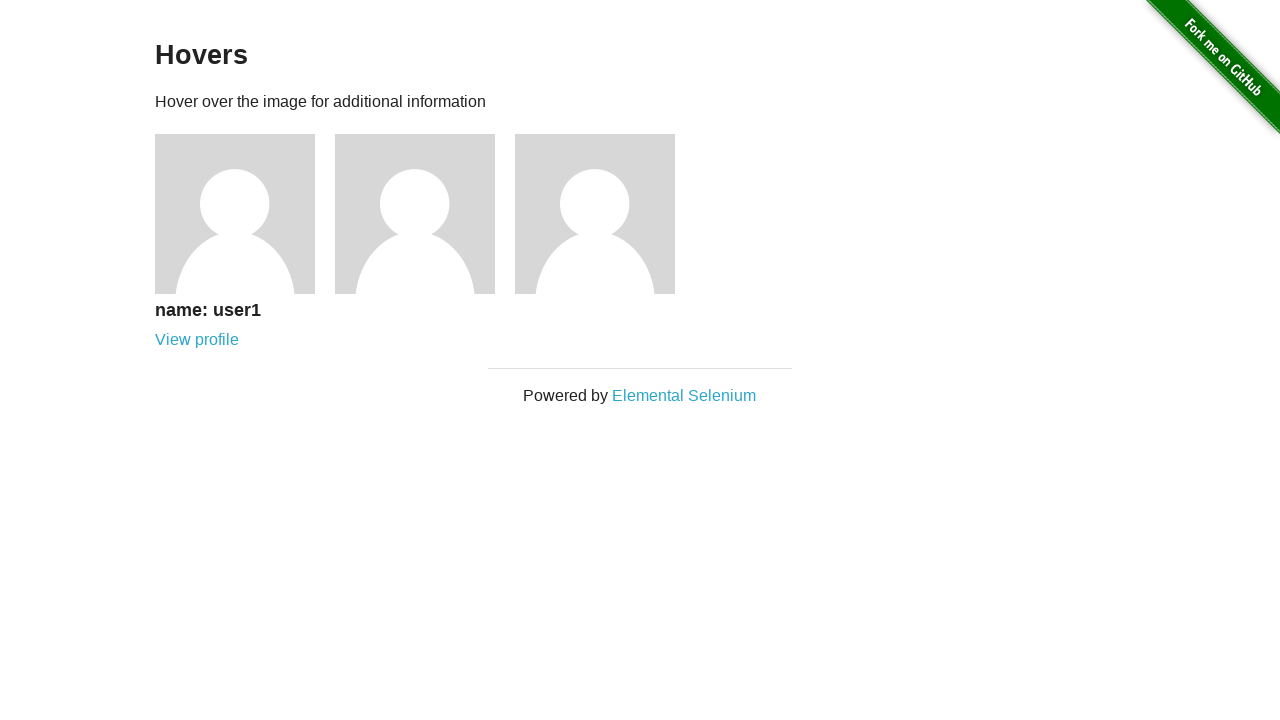

Verified that the figcaption is displayed
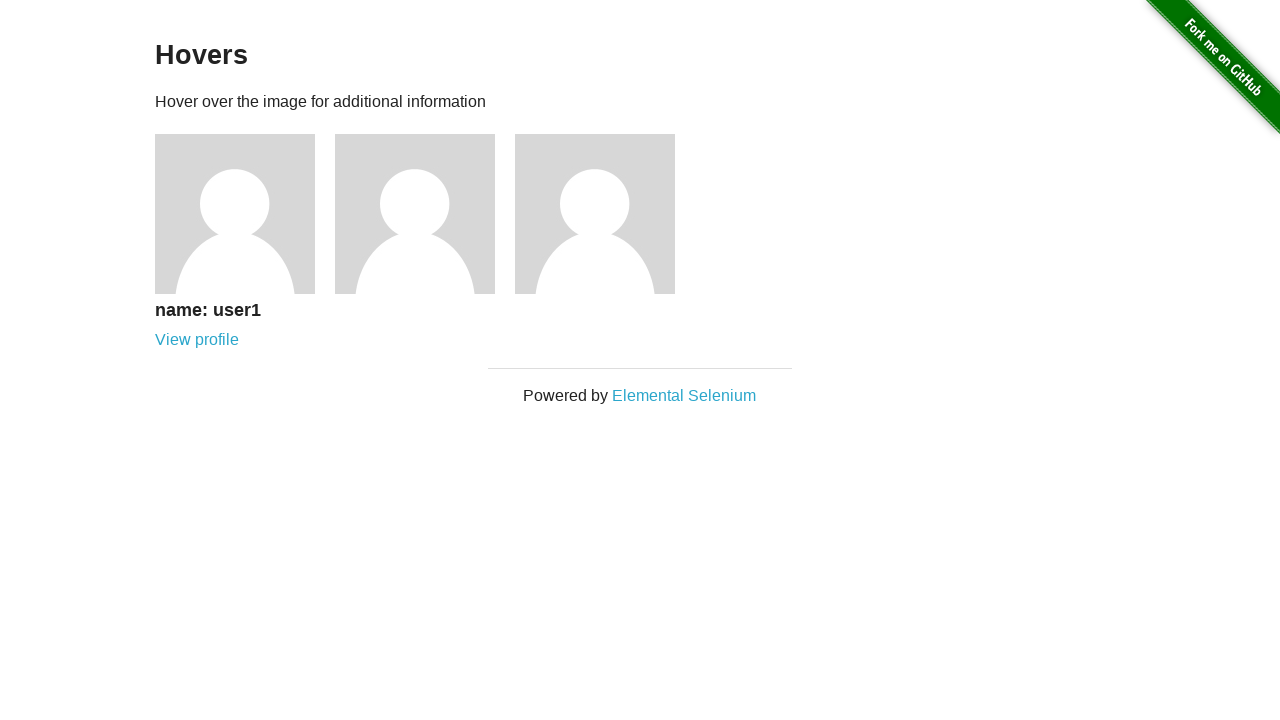

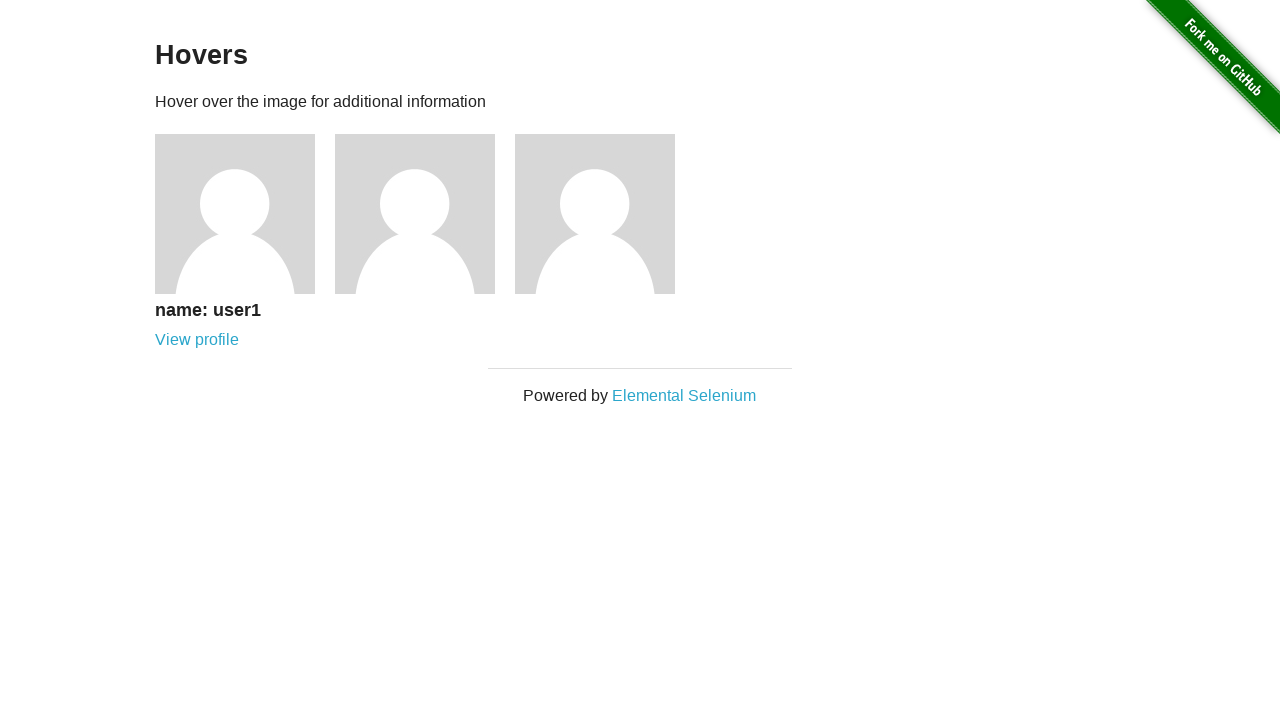